Tests file download functionality by clicking a download button and waiting for the download to complete

Starting URL: https://rahulshettyacademy.com/upload-download-test/index.html

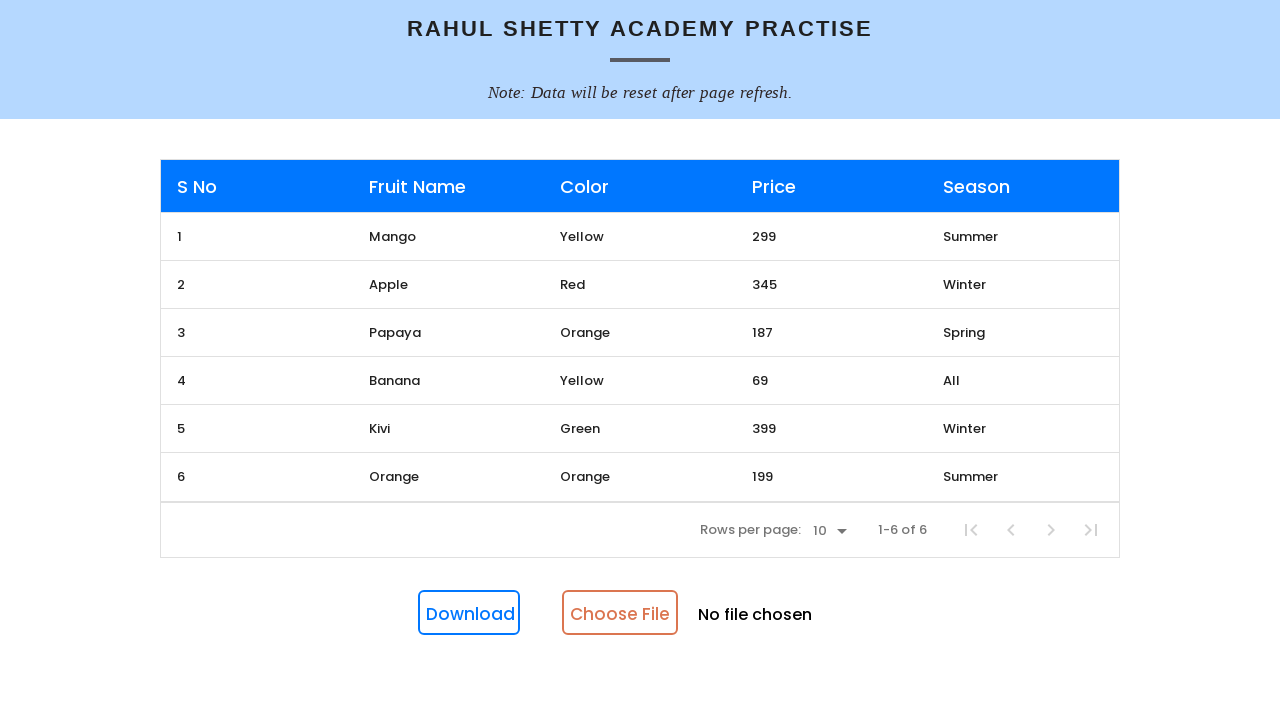

Waited for download button to be visible
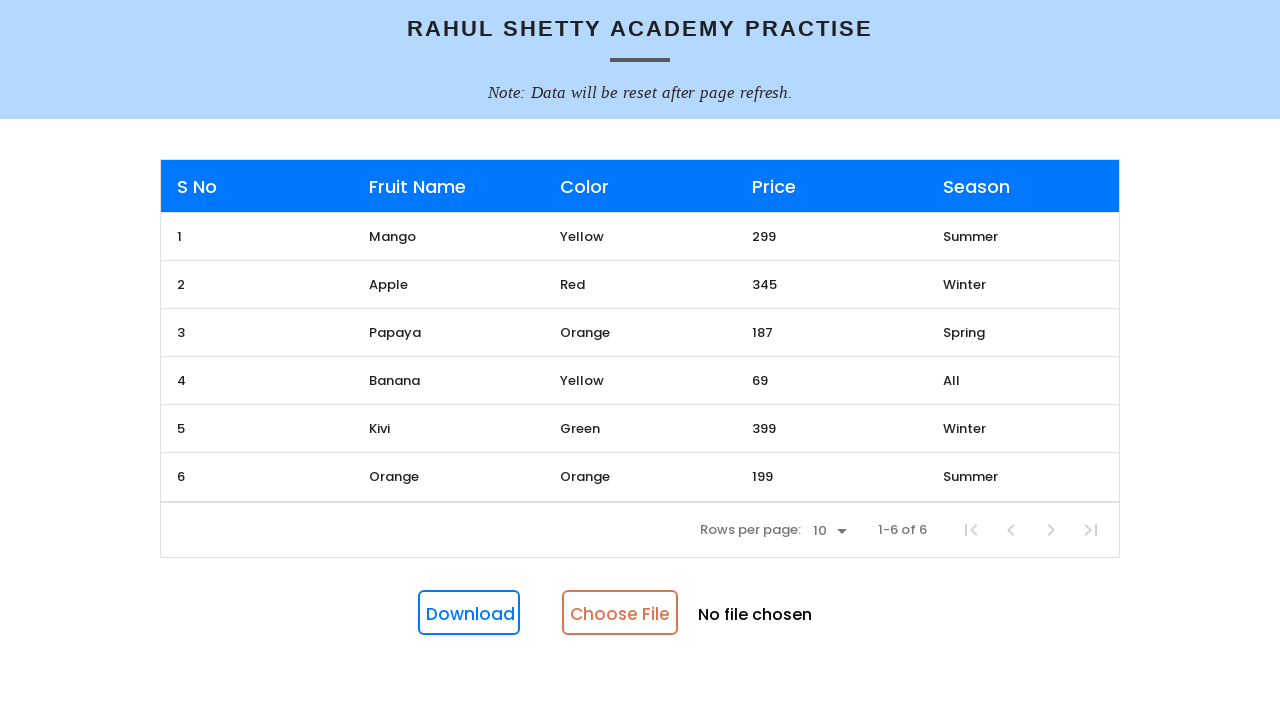

Clicked download button and set up download handler at (469, 613) on #downloadButton
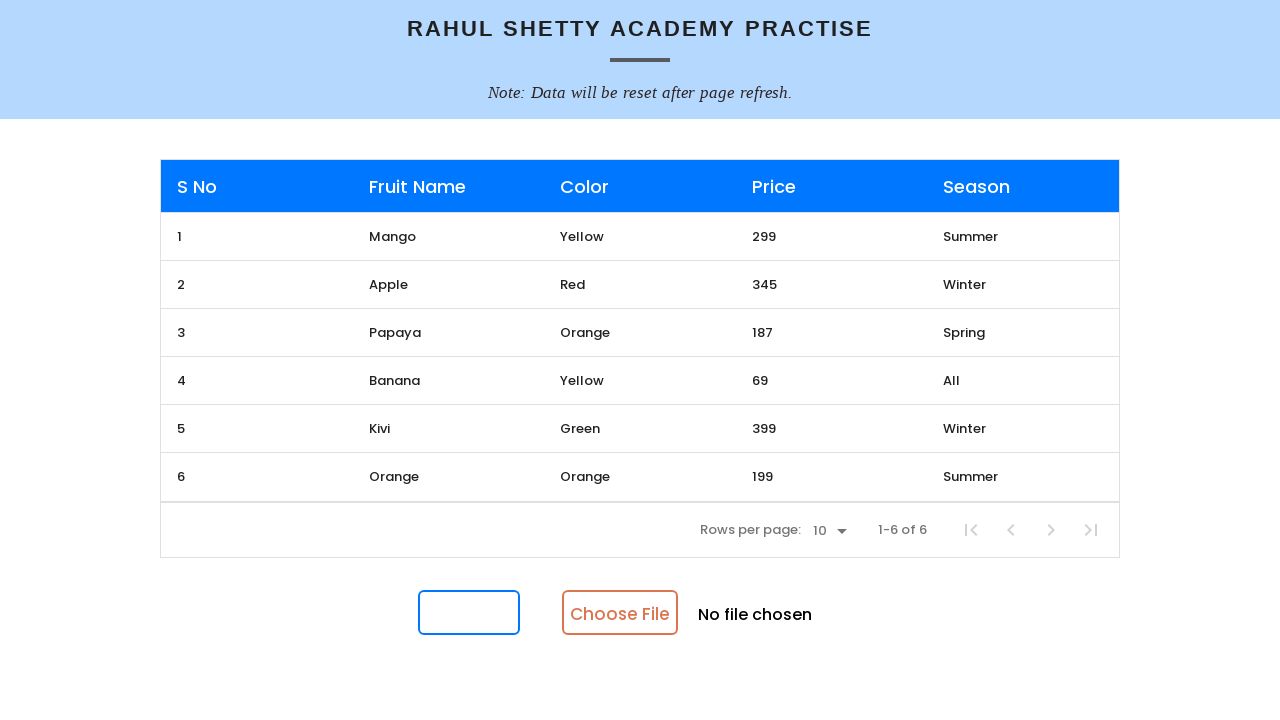

Download completed successfully
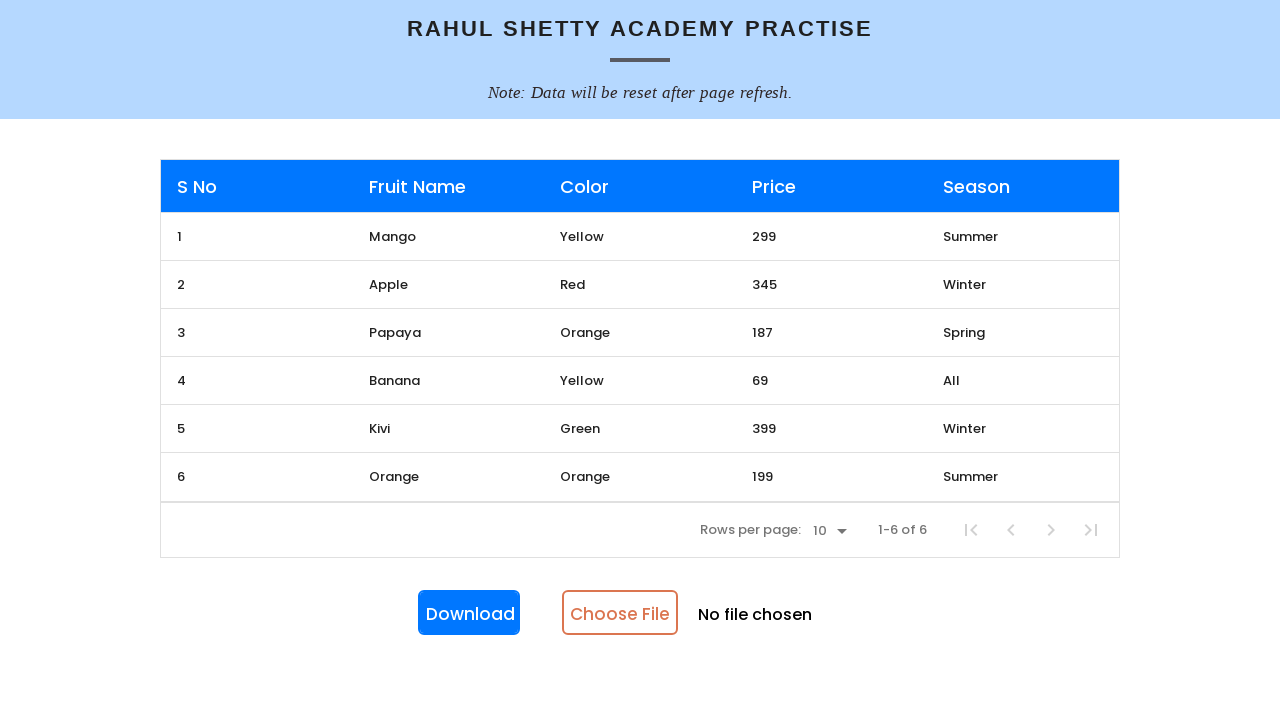

Verified downloaded file is 'download.xlsx'
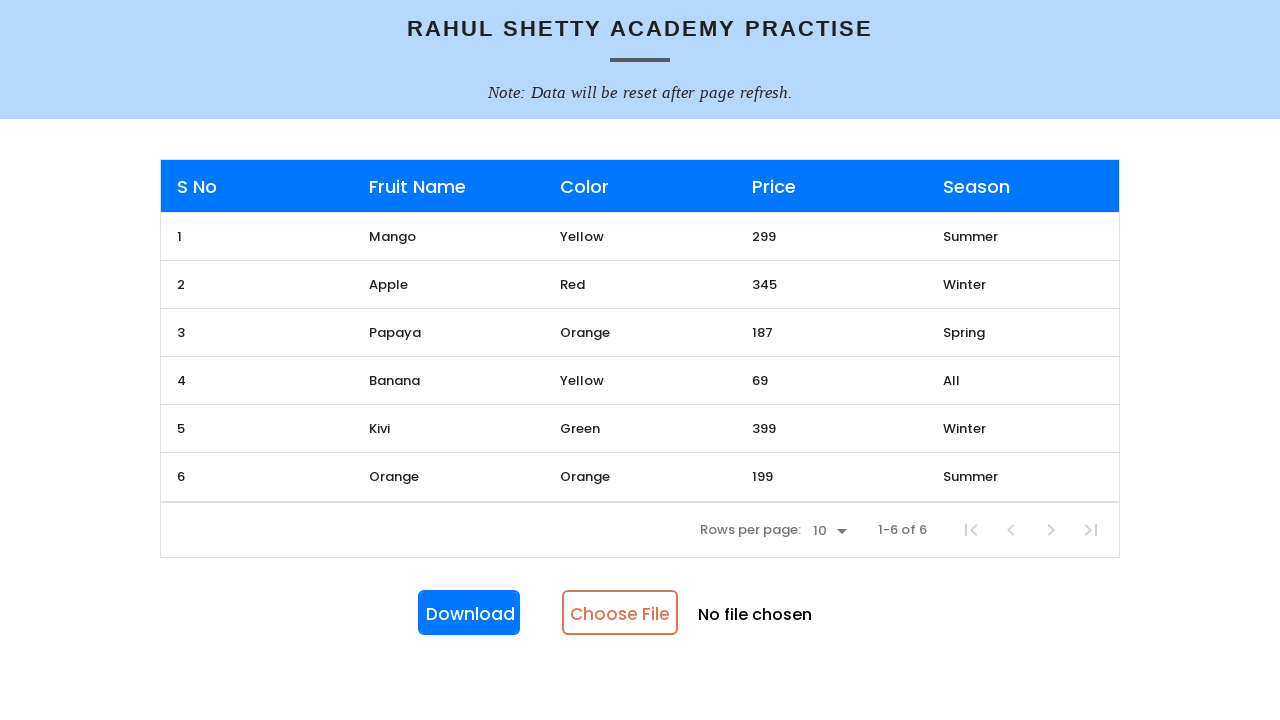

Deleted the downloaded file
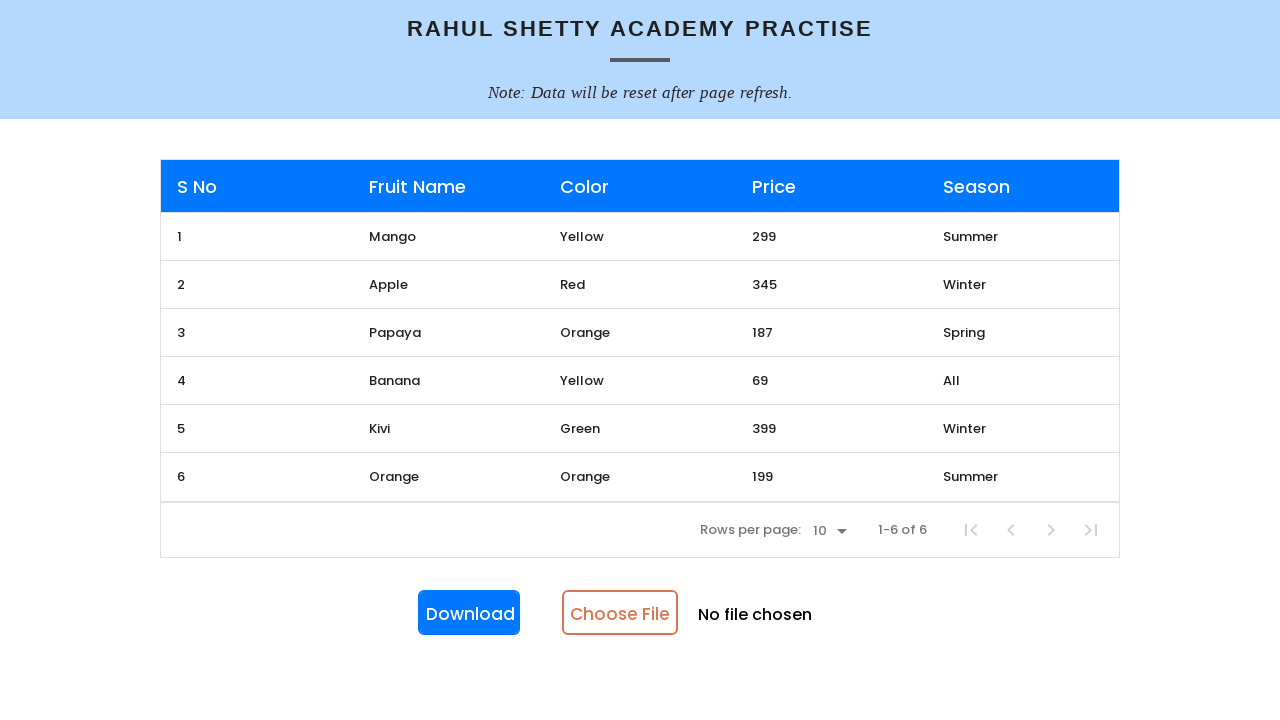

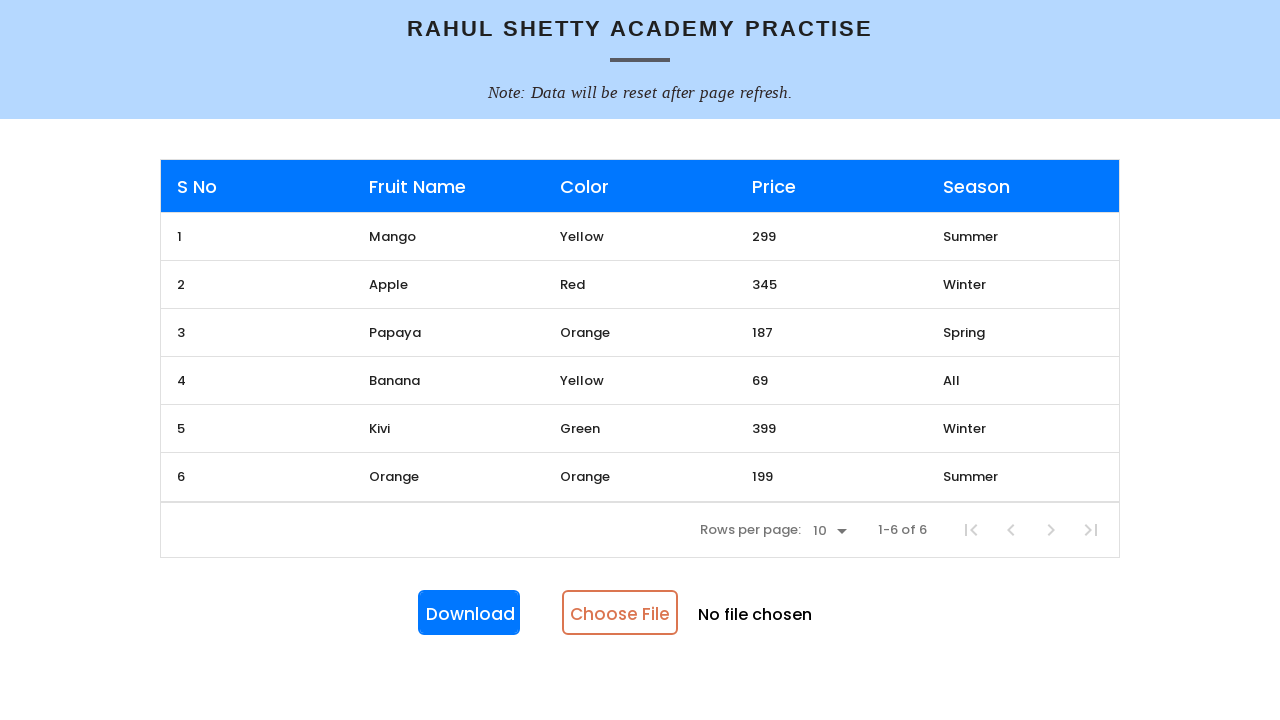